Tests the user registration form on OpenCart by filling in first name, last name, email, telephone, password fields using keyboard navigation (Tab) and submitting the form.

Starting URL: https://naveenautomationlabs.com/opencart/index.php?route=account/register

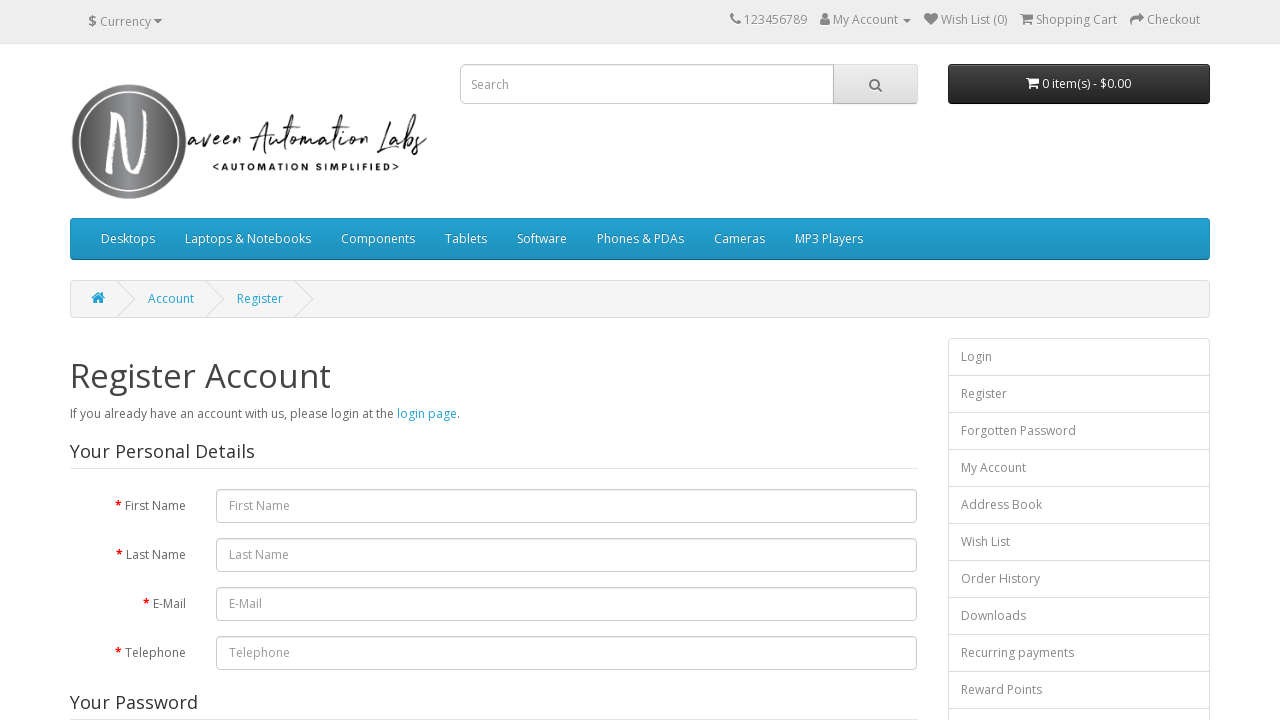

Focused on first name field on #input-firstname
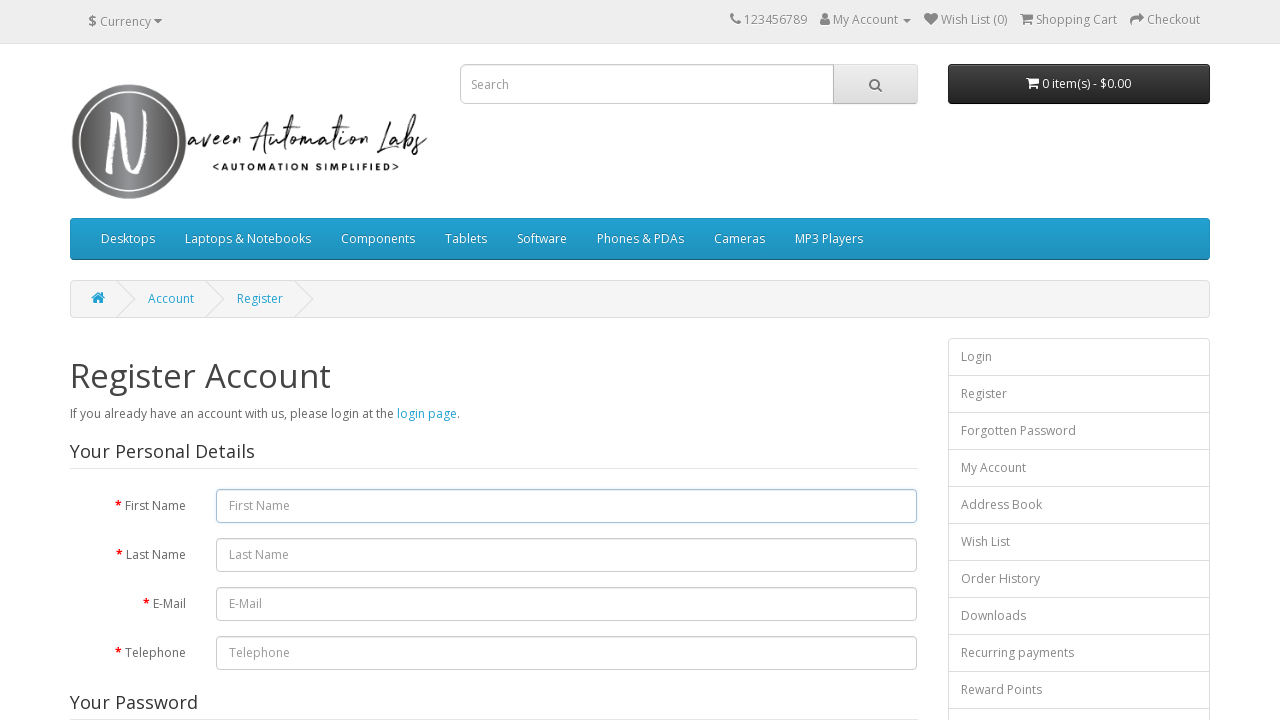

Typed 'Testing' in first name field on #input-firstname
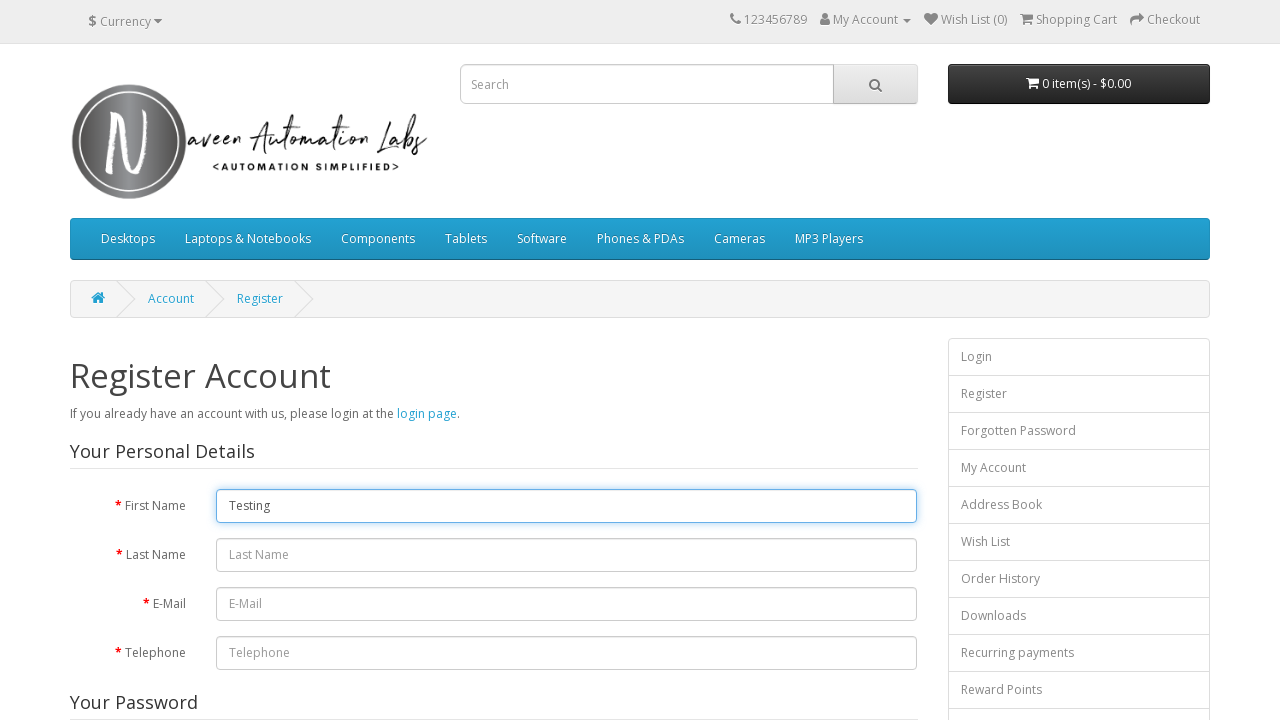

Tabbed to last name field
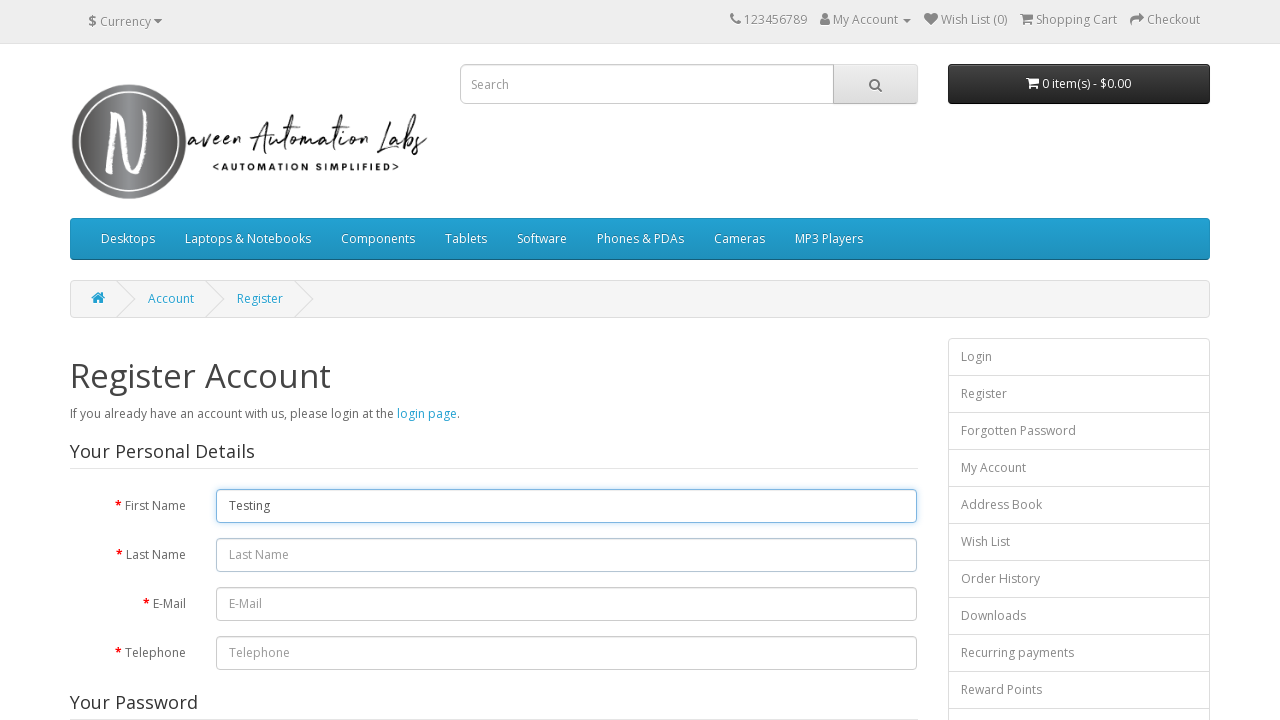

Typed 'Automation' in last name field
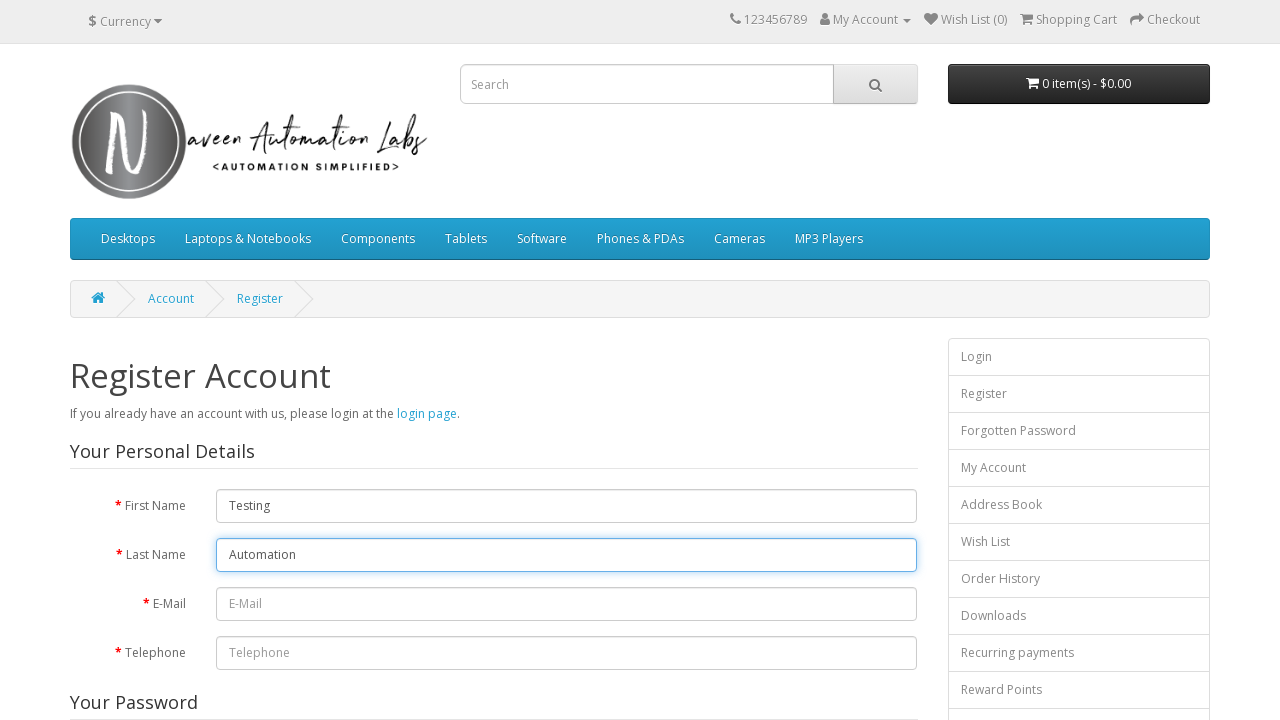

Tabbed to email field
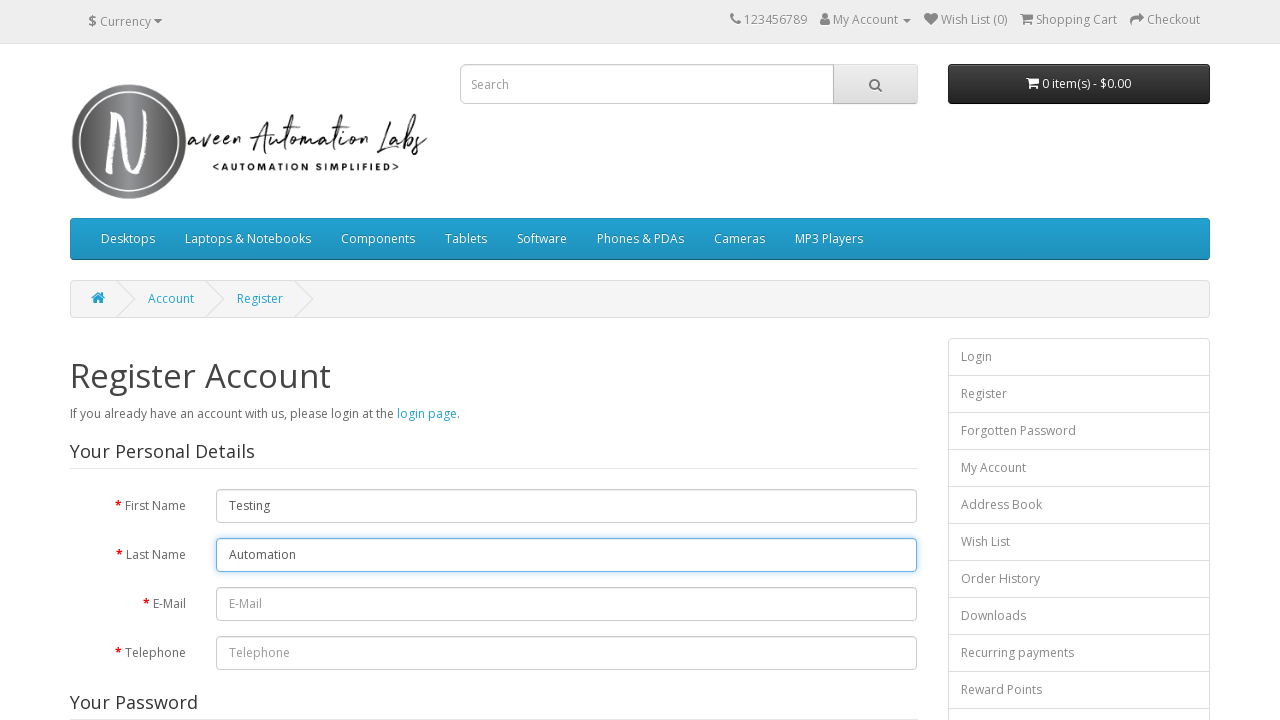

Typed email 'opencart1772497036@mail.com' in email field
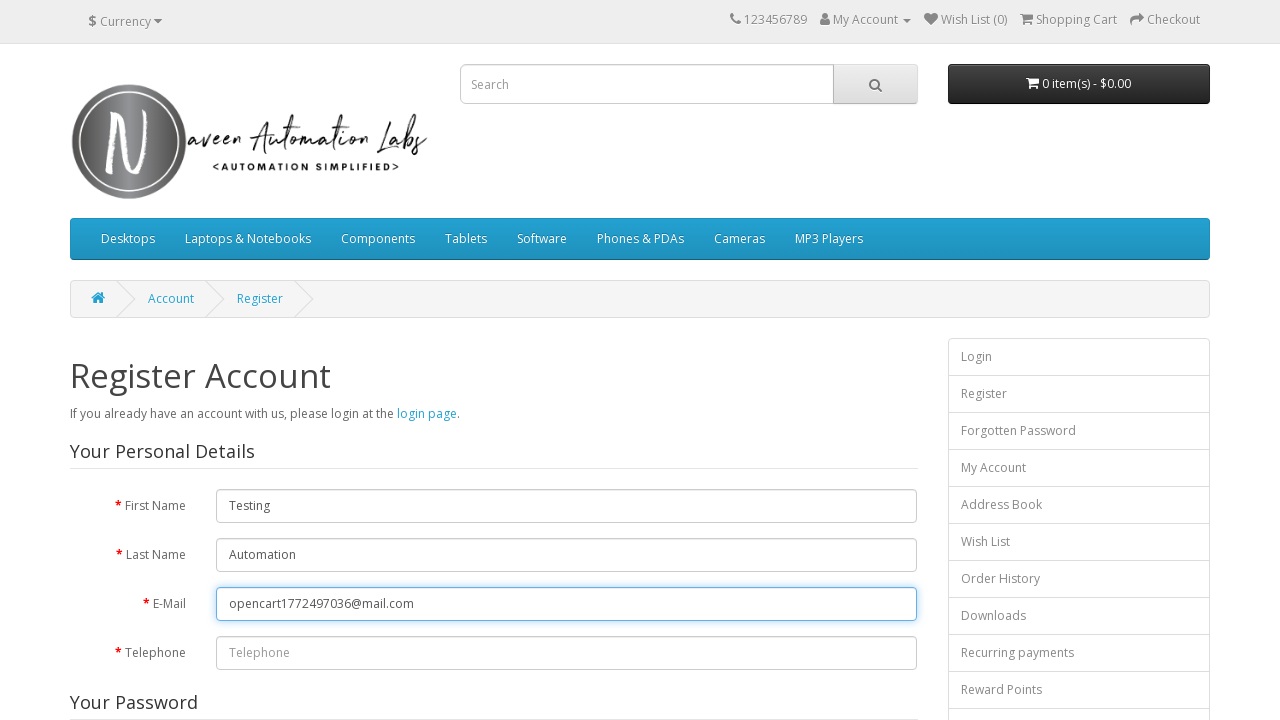

Tabbed to telephone field
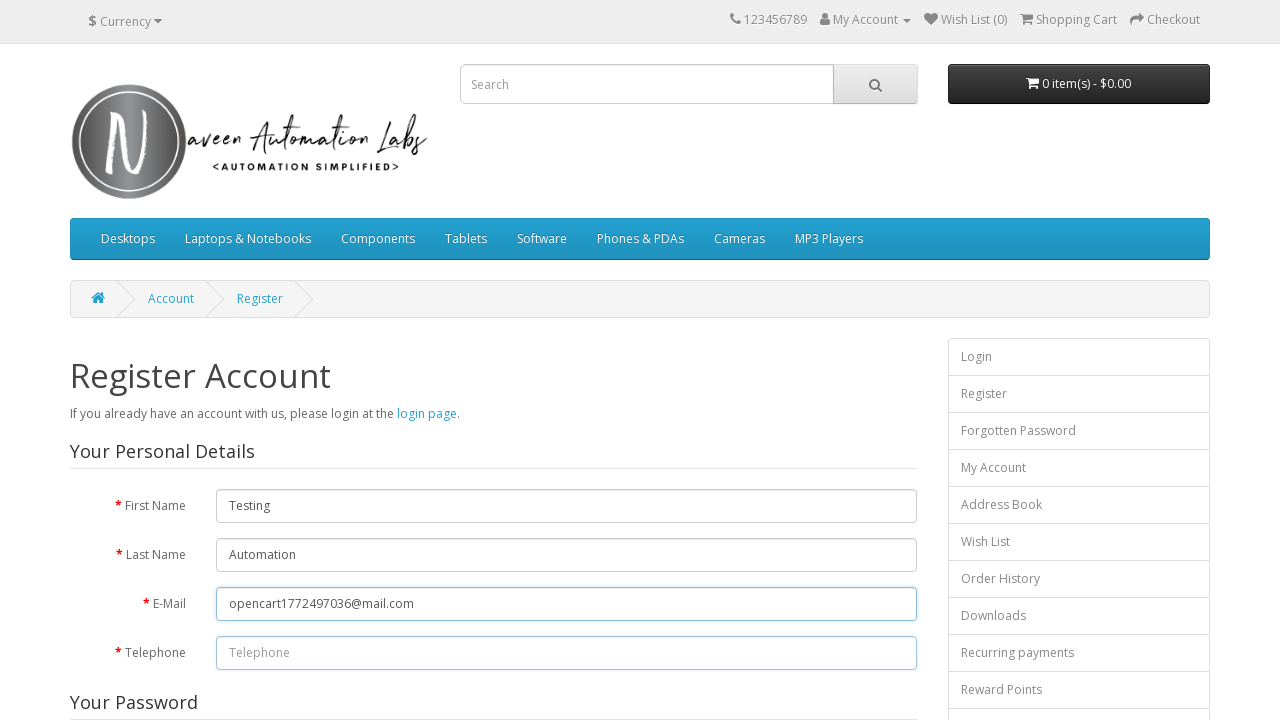

Typed '9090909090' in telephone field
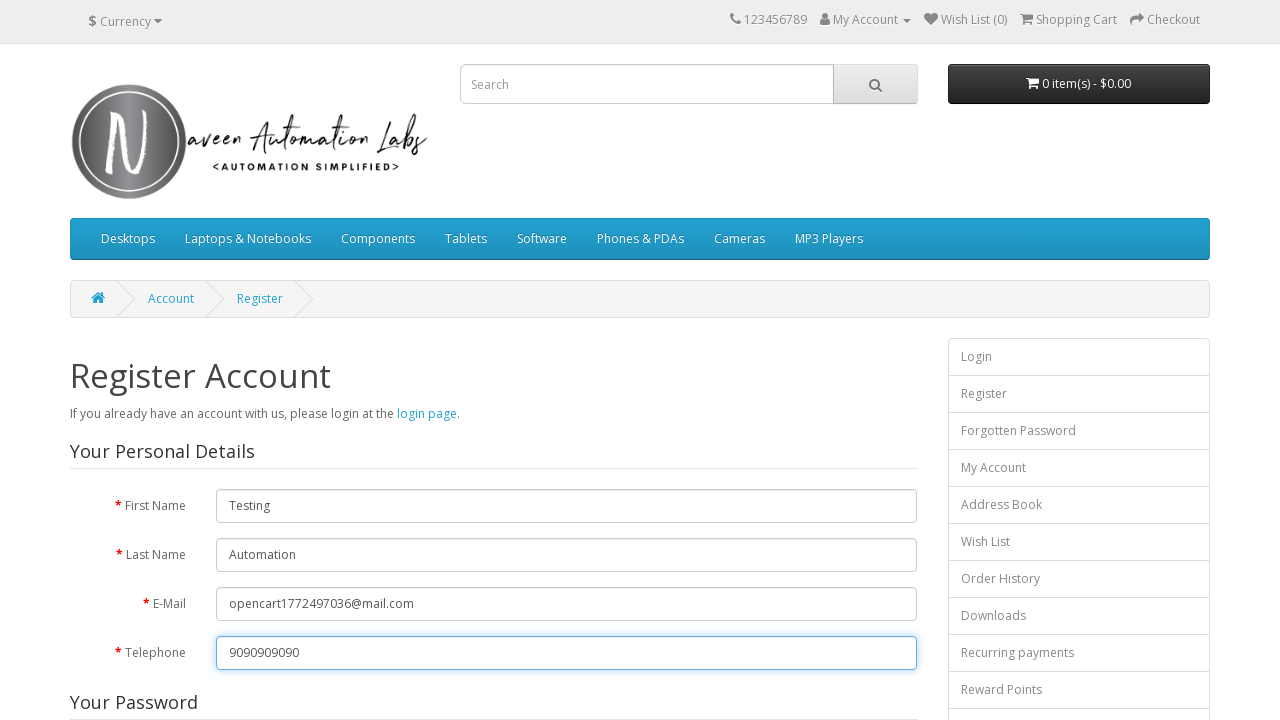

Tabbed to password field
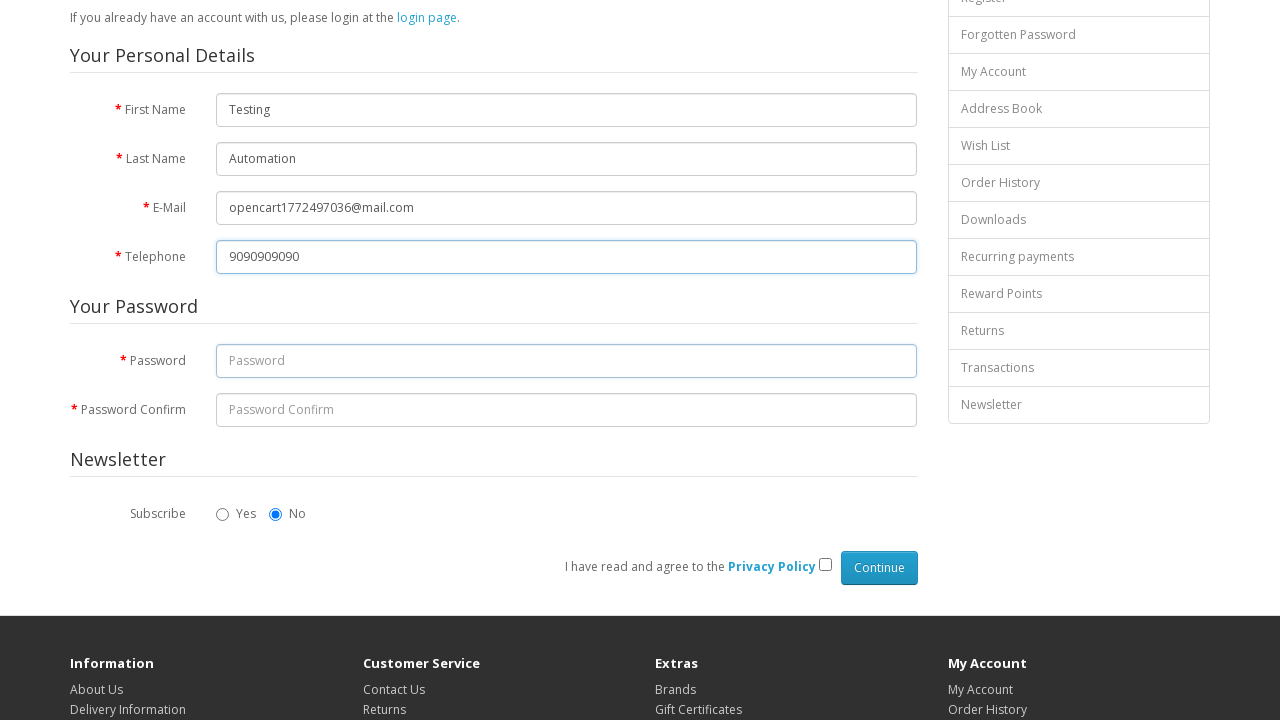

Typed password 'Automation@123' in password field
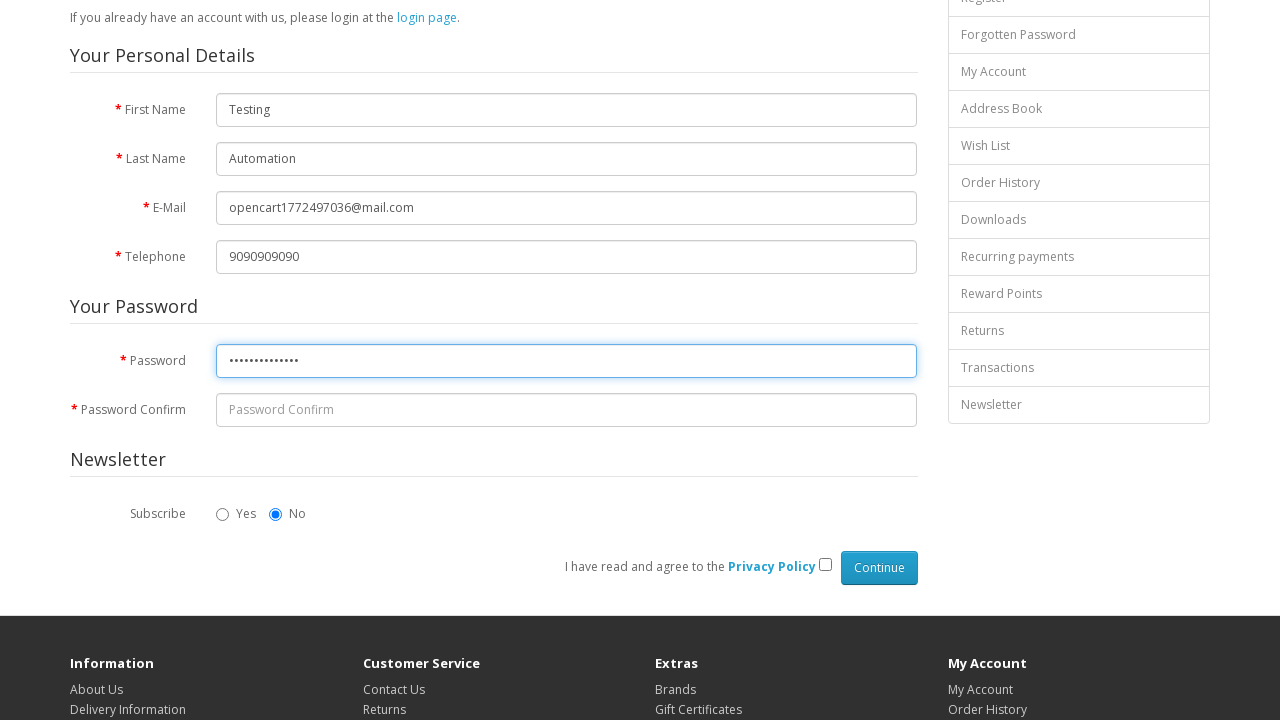

Tabbed to confirm password field
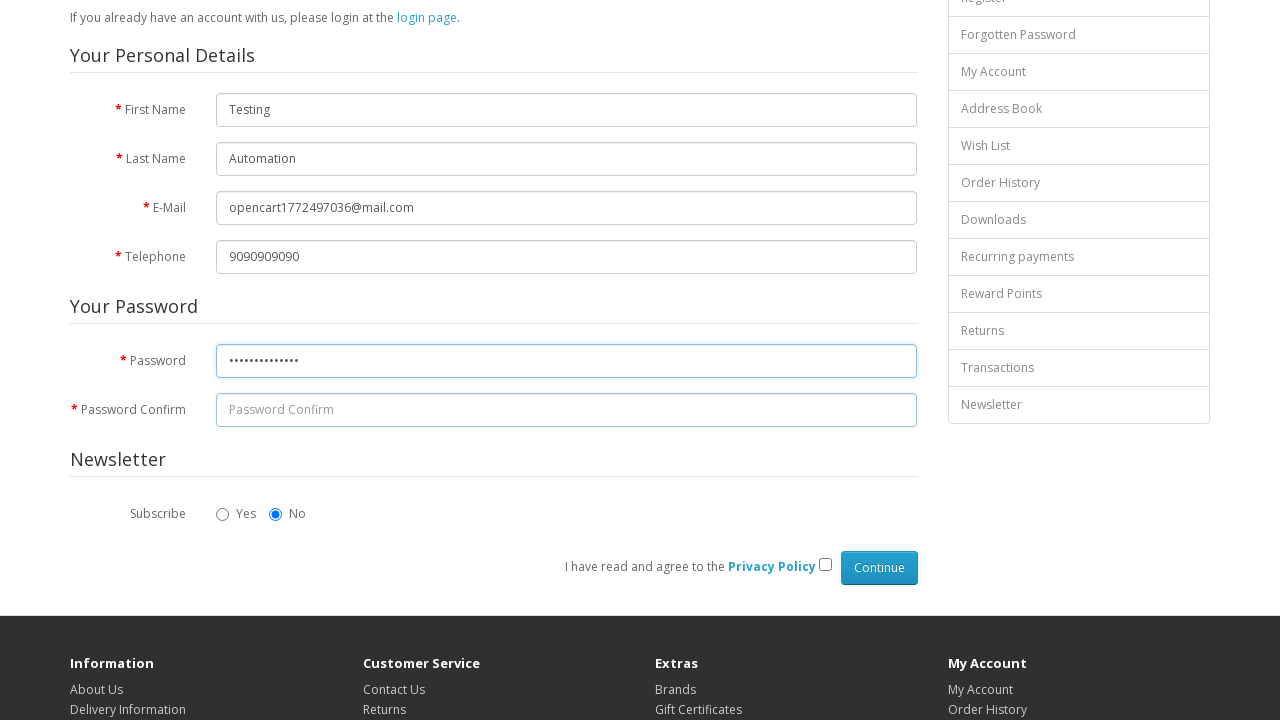

Typed password 'Automation@123' in confirm password field
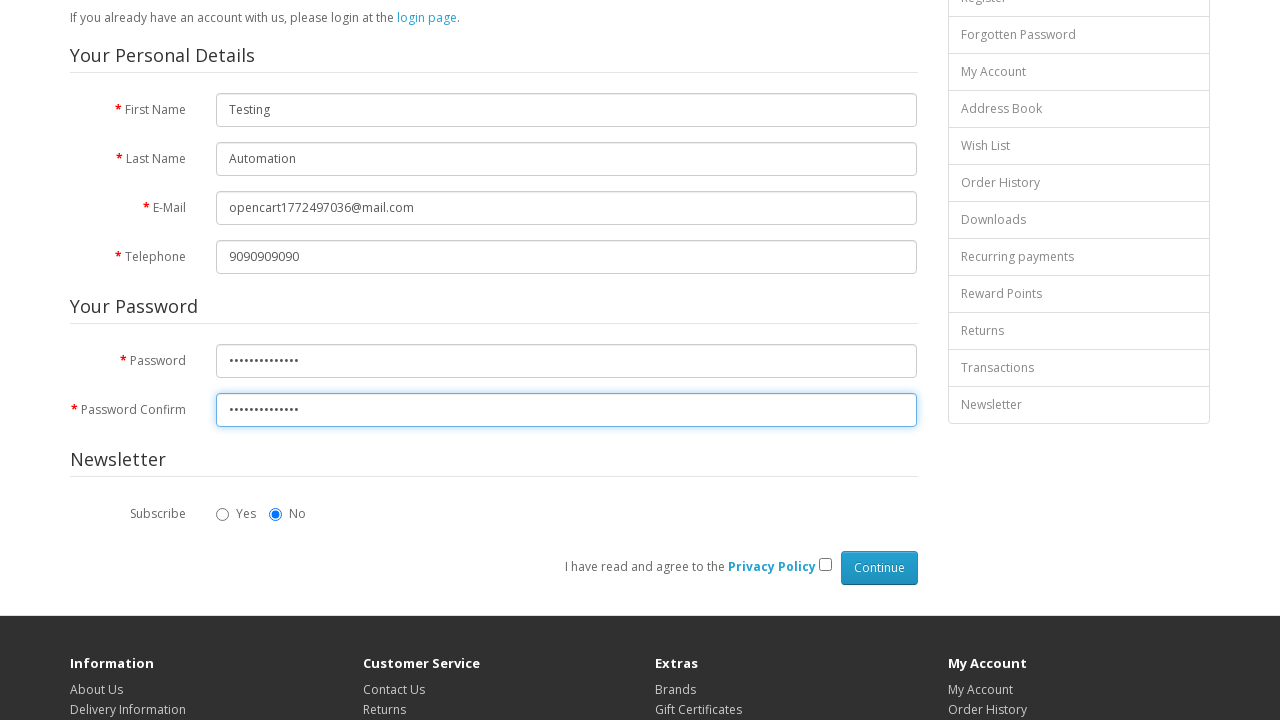

Tabbed forward (navigation step 1)
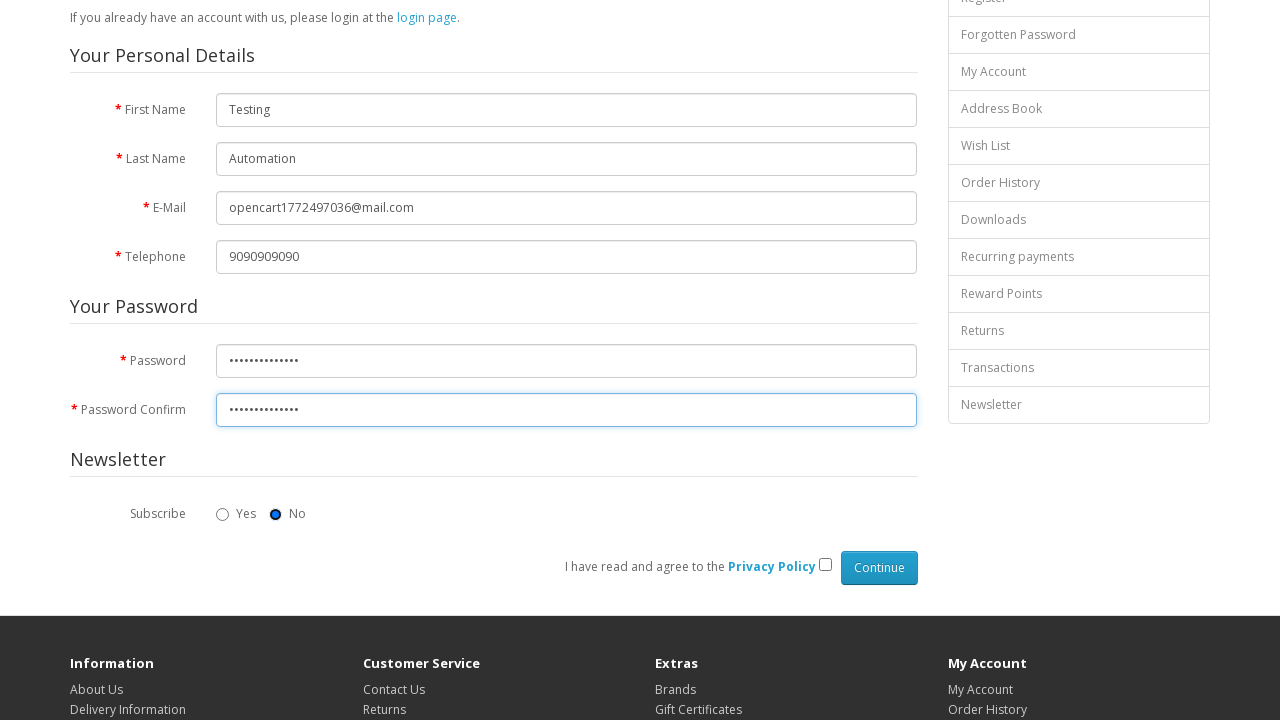

Tabbed forward (navigation step 2)
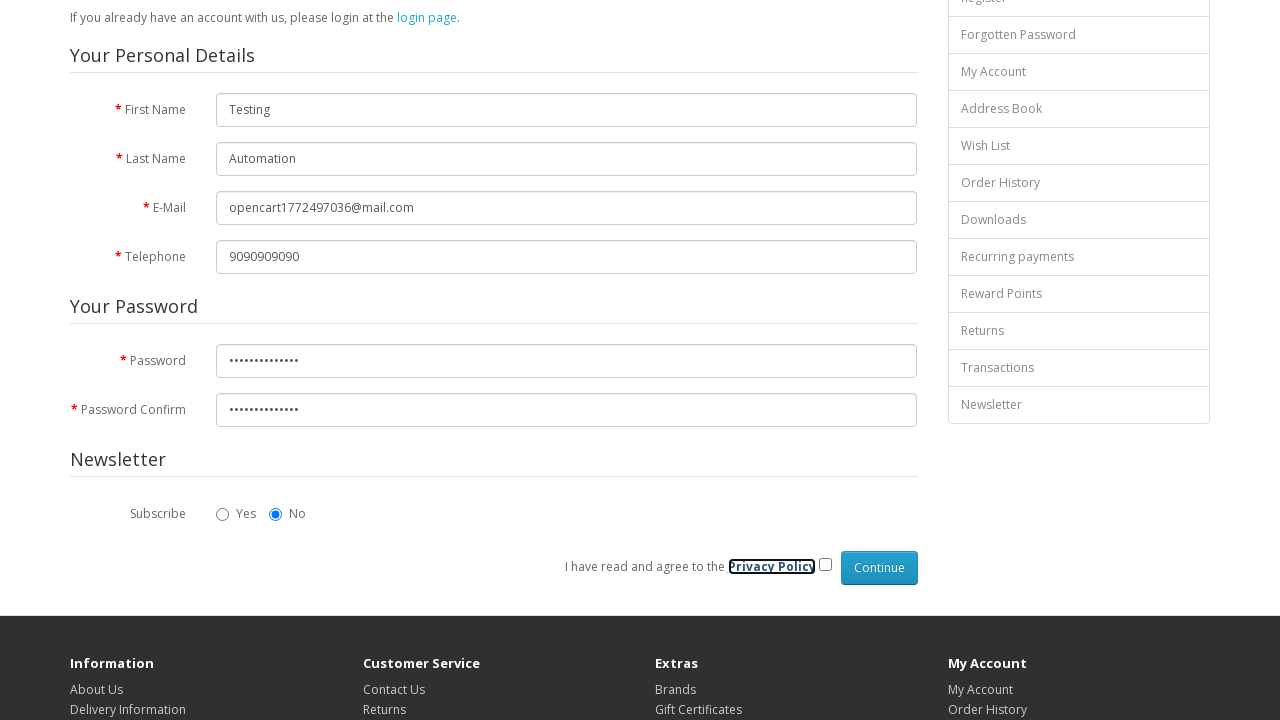

Tabbed to agreement checkbox
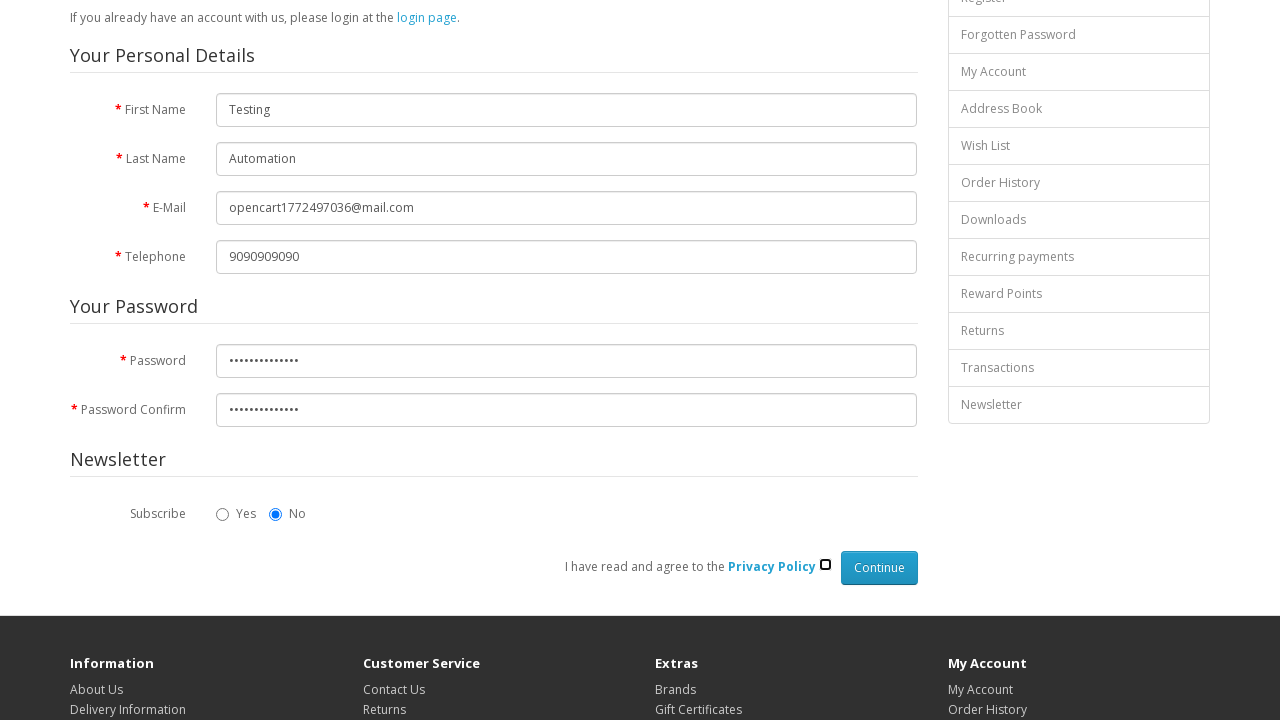

Checked the agreement checkbox
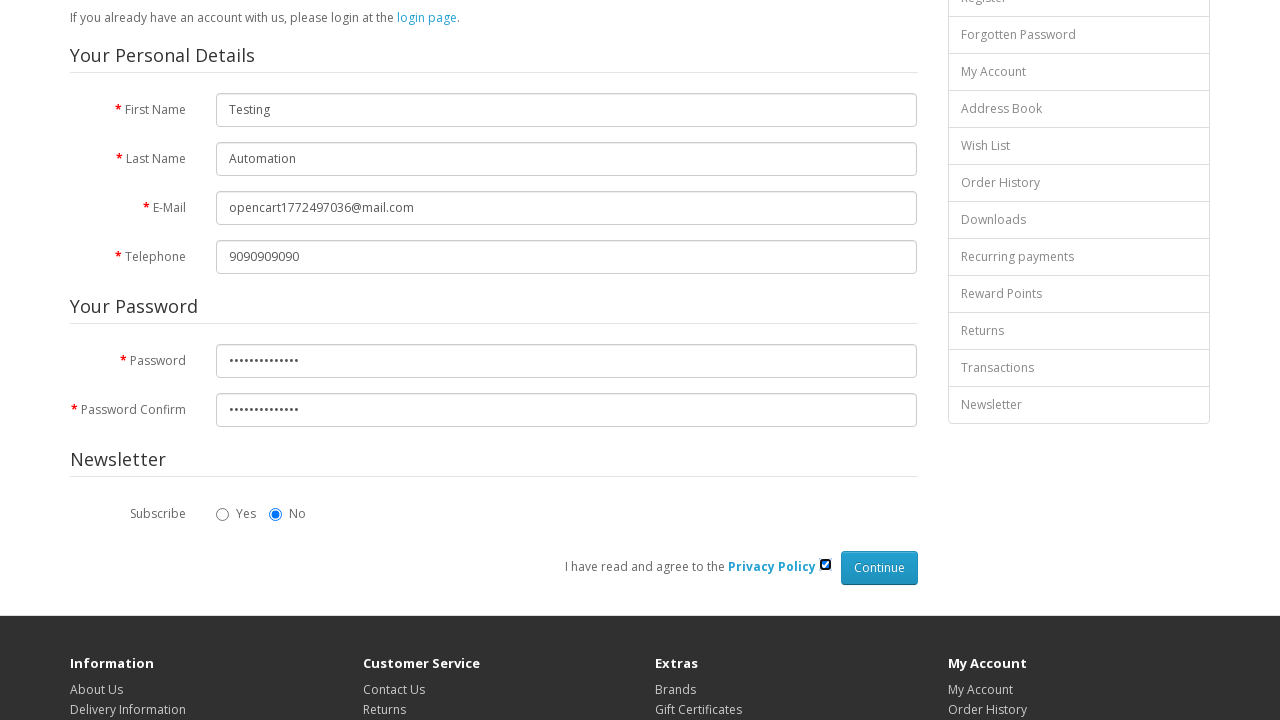

Tabbed to submit button
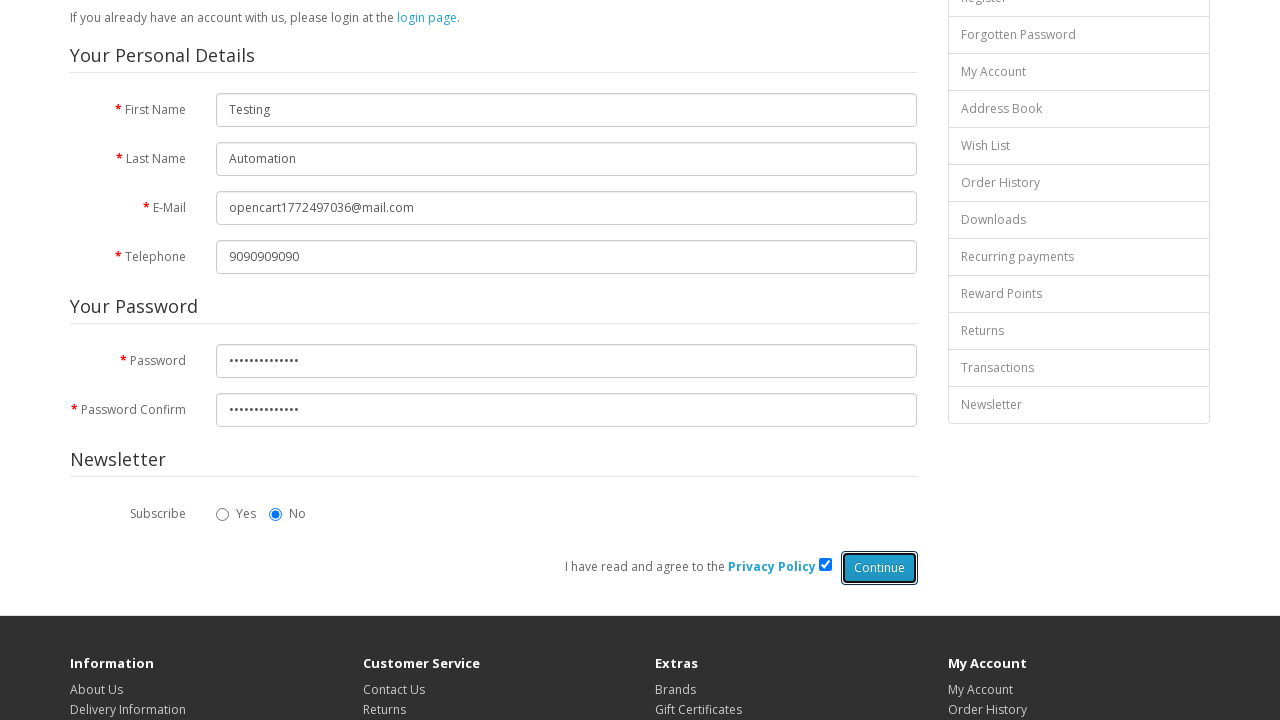

Pressed Enter to submit the registration form
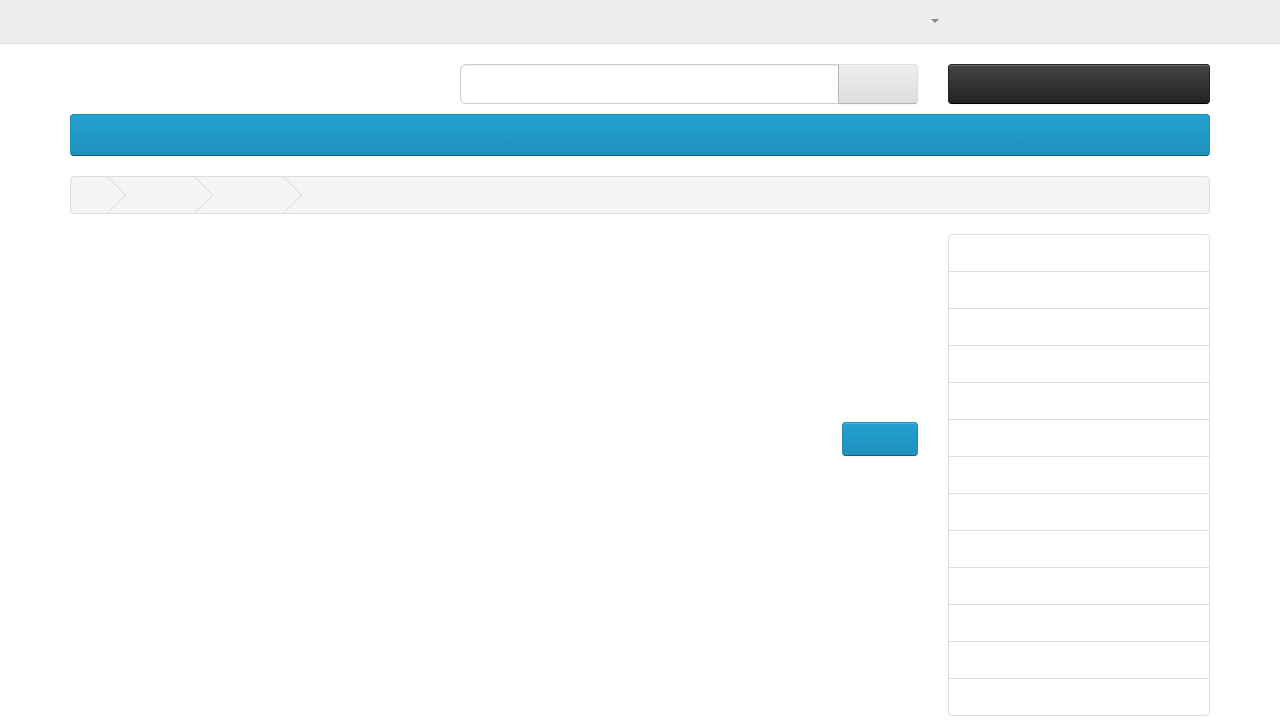

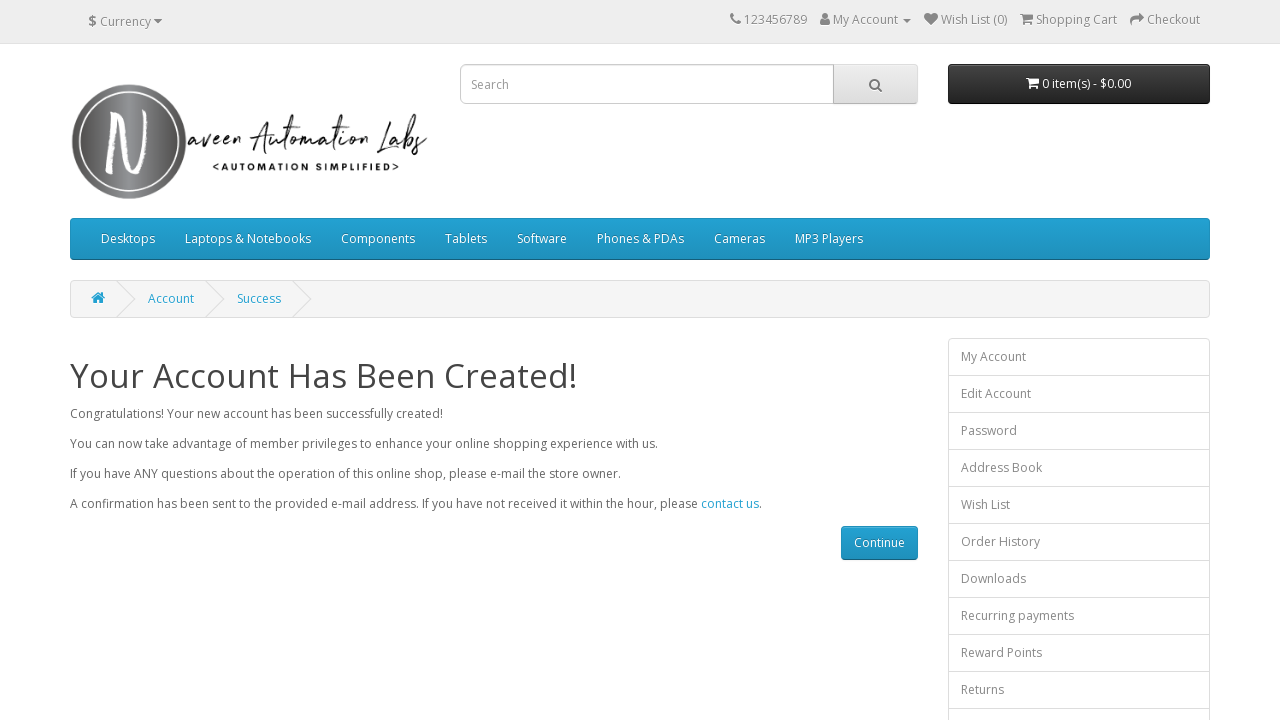